Tests basic JavaScript alert handling by clicking an alert button and accepting the alert dialog

Starting URL: https://demoqa.com/alerts

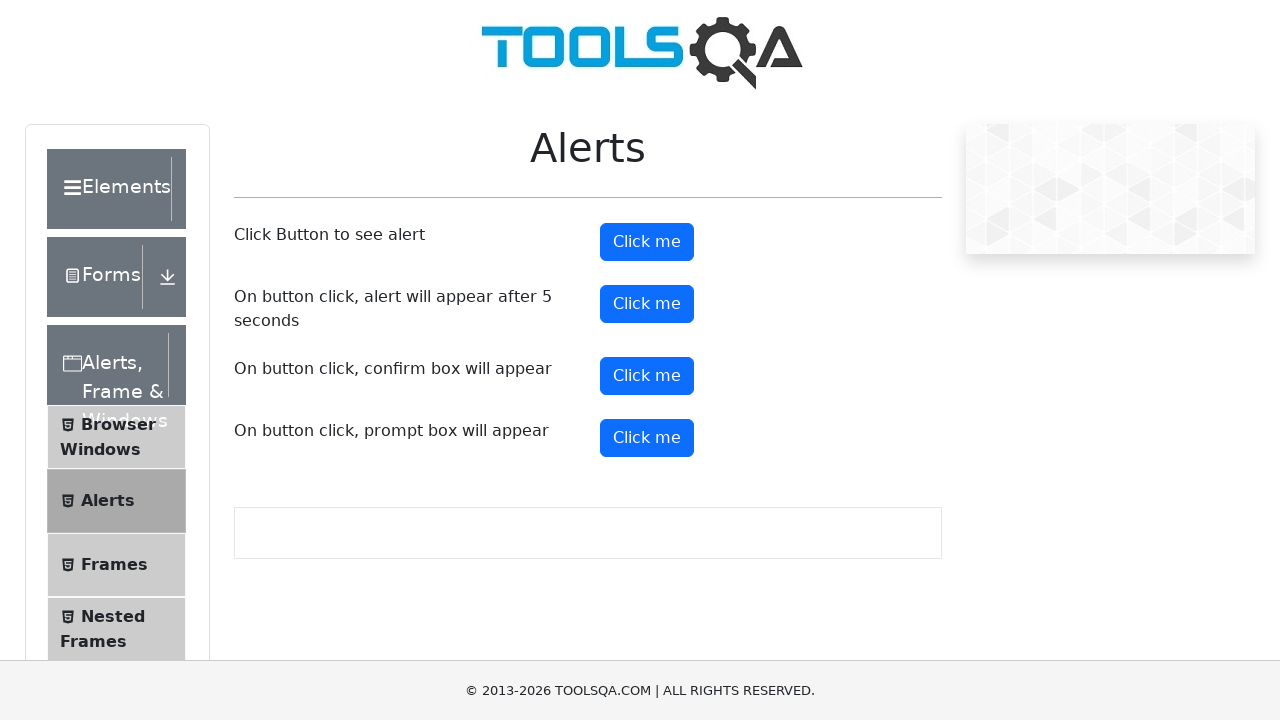

Clicked alert button to trigger JavaScript alert at (647, 242) on xpath=//button[@id='alertButton']
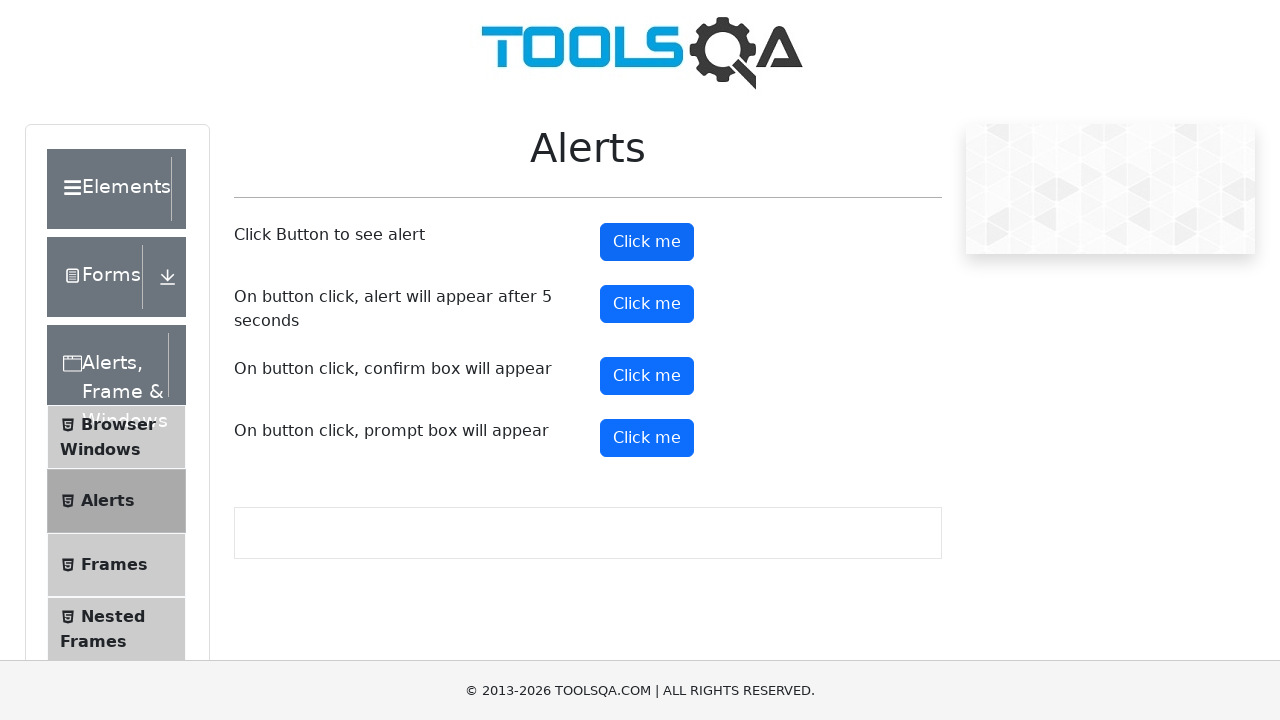

Registered dialog handler to accept alerts
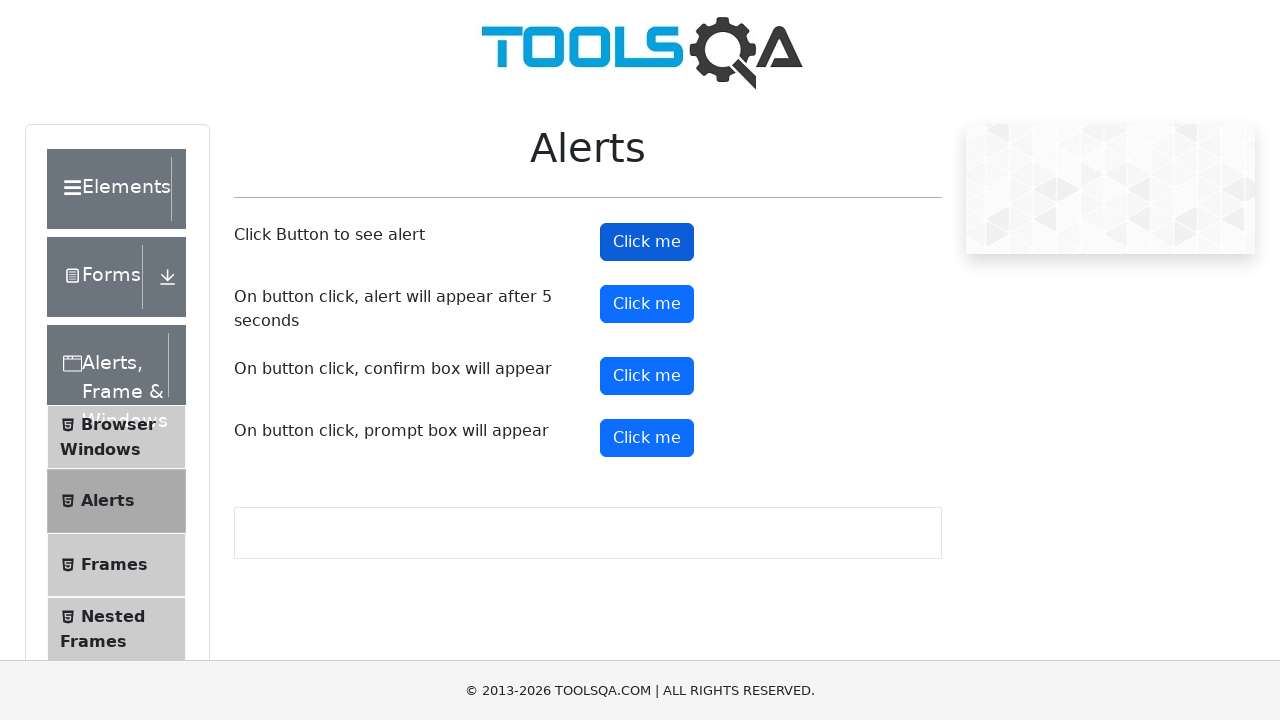

Clicked alert button again and accepted the dialog at (647, 242) on xpath=//button[@id='alertButton']
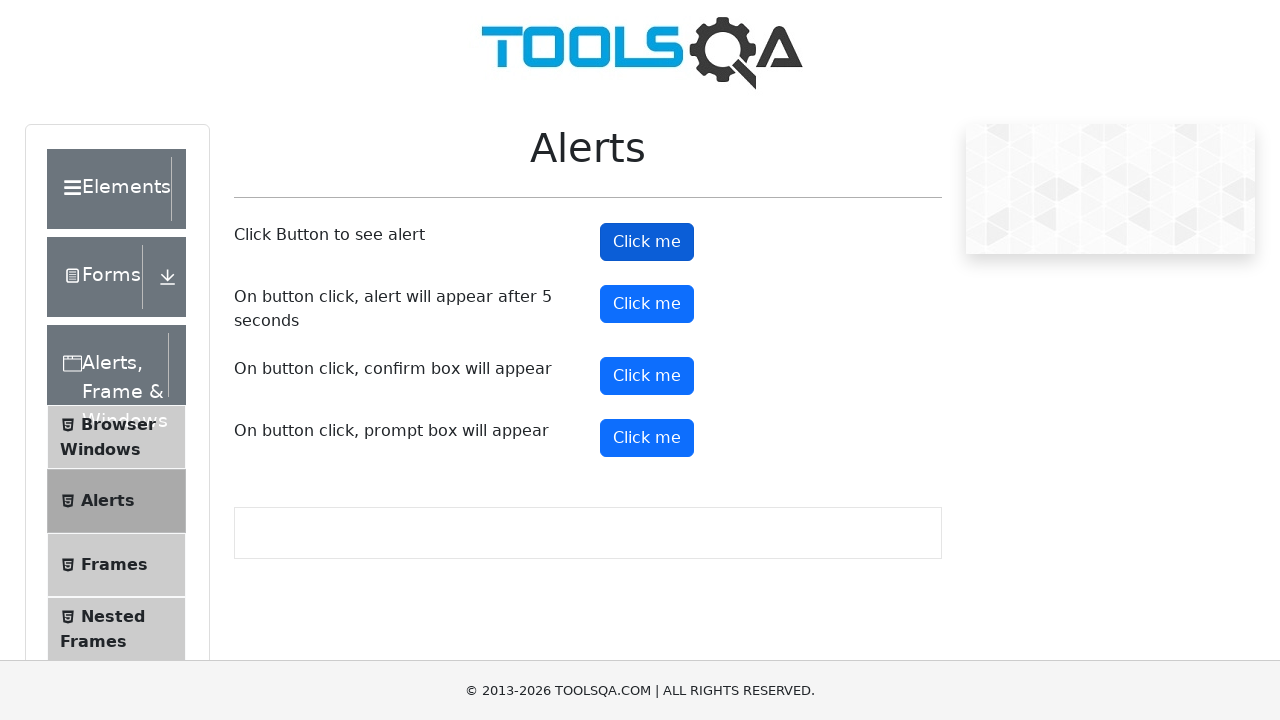

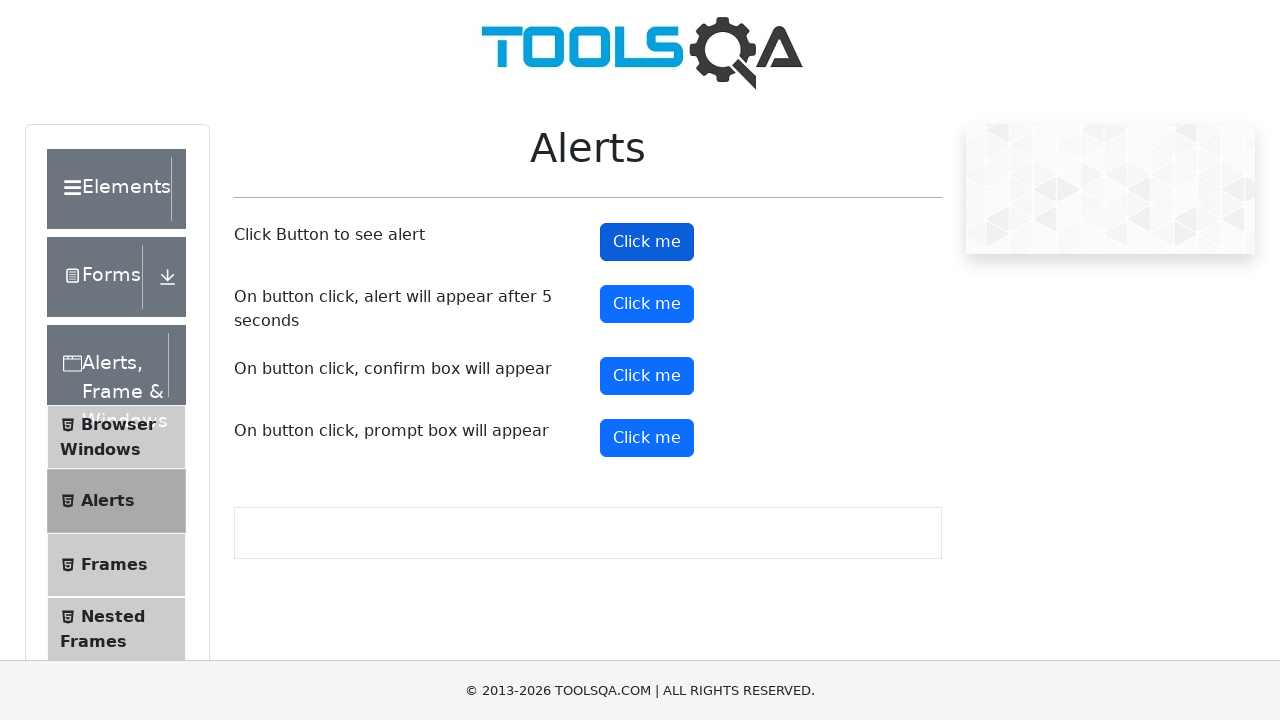